Tests selecting from a dropdown list by iterating through options and clicking on the matching text, then verifying the selection was made correctly.

Starting URL: http://the-internet.herokuapp.com/dropdown

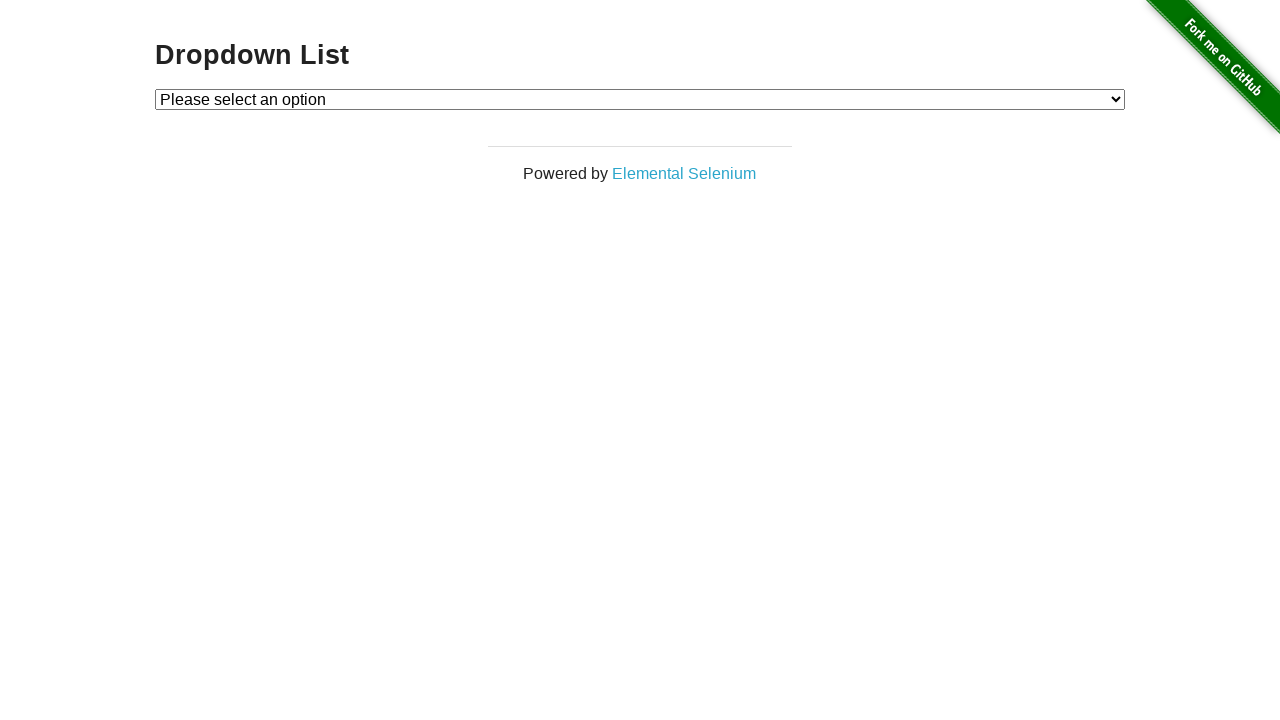

Located the dropdown element
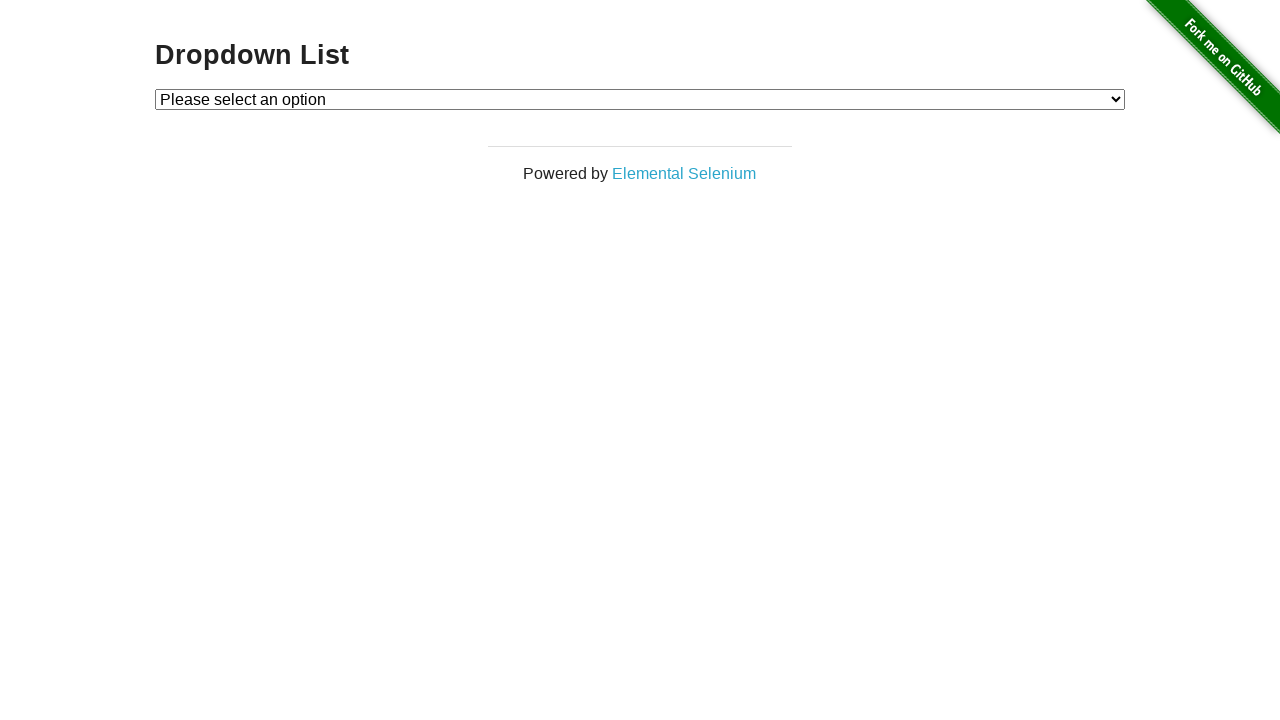

Selected 'Option 1' from the dropdown on #dropdown
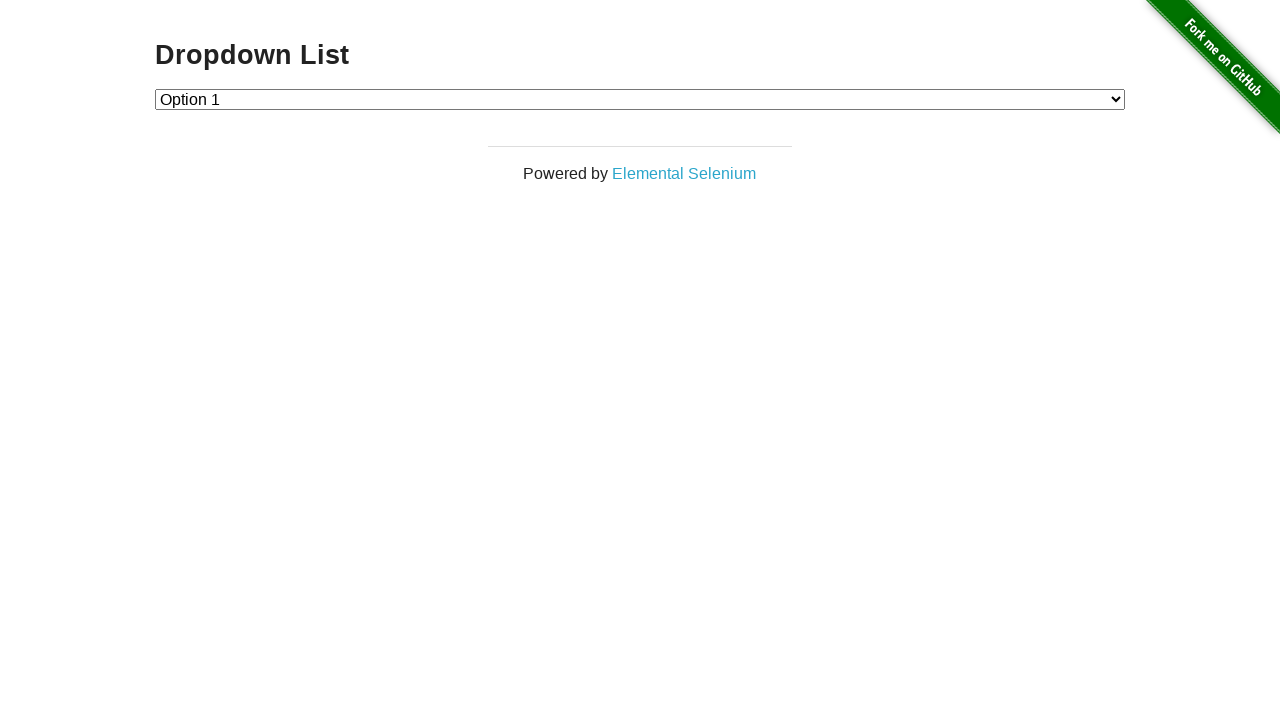

Retrieved the selected dropdown value
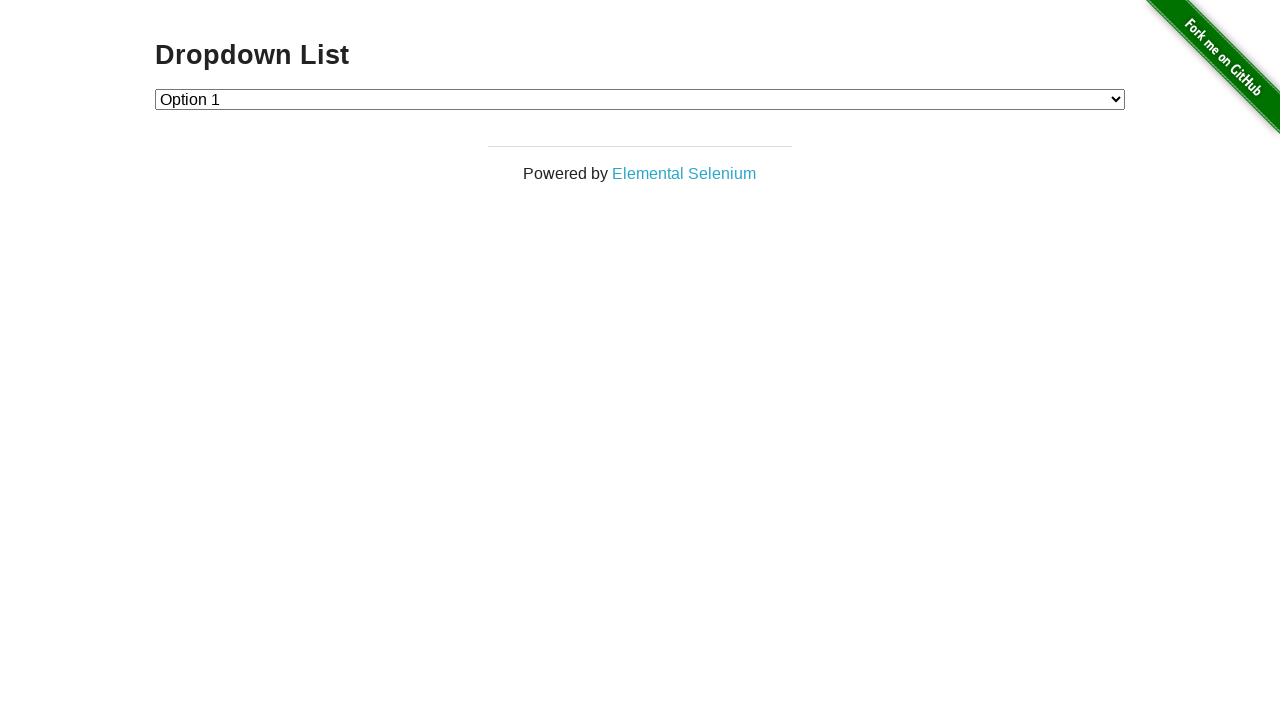

Verified that 'Option 1' is correctly selected in the dropdown
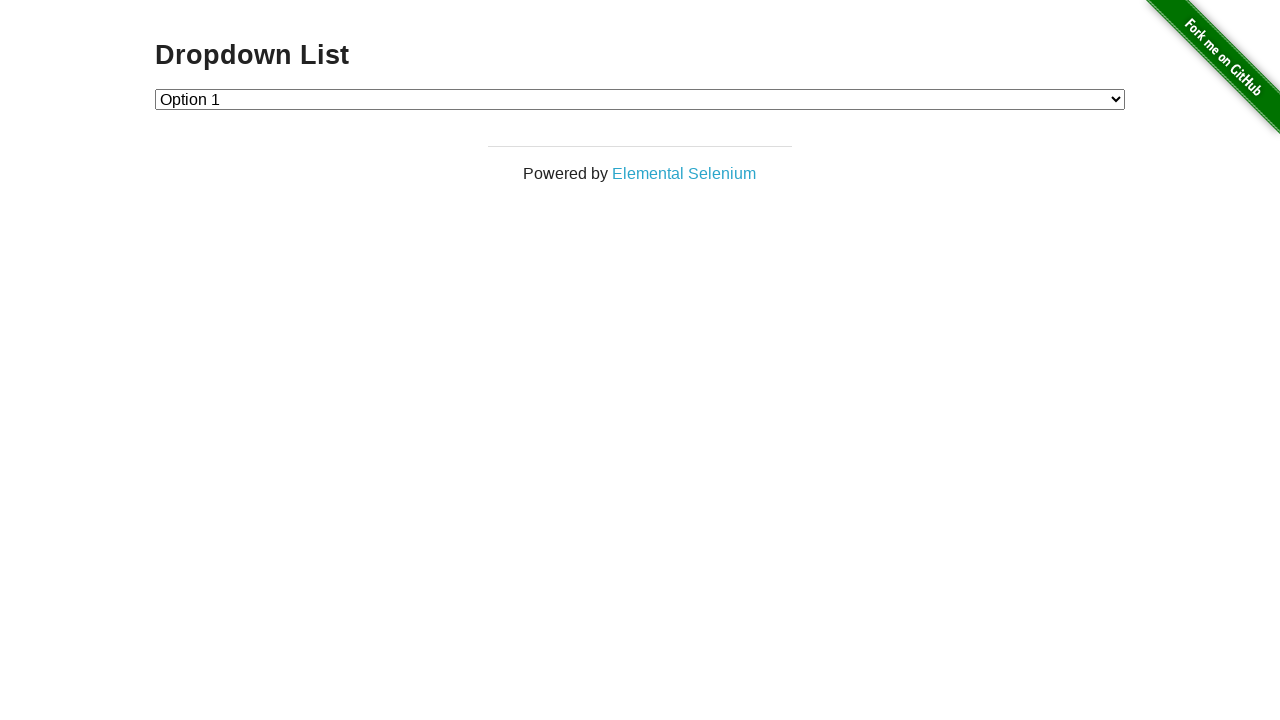

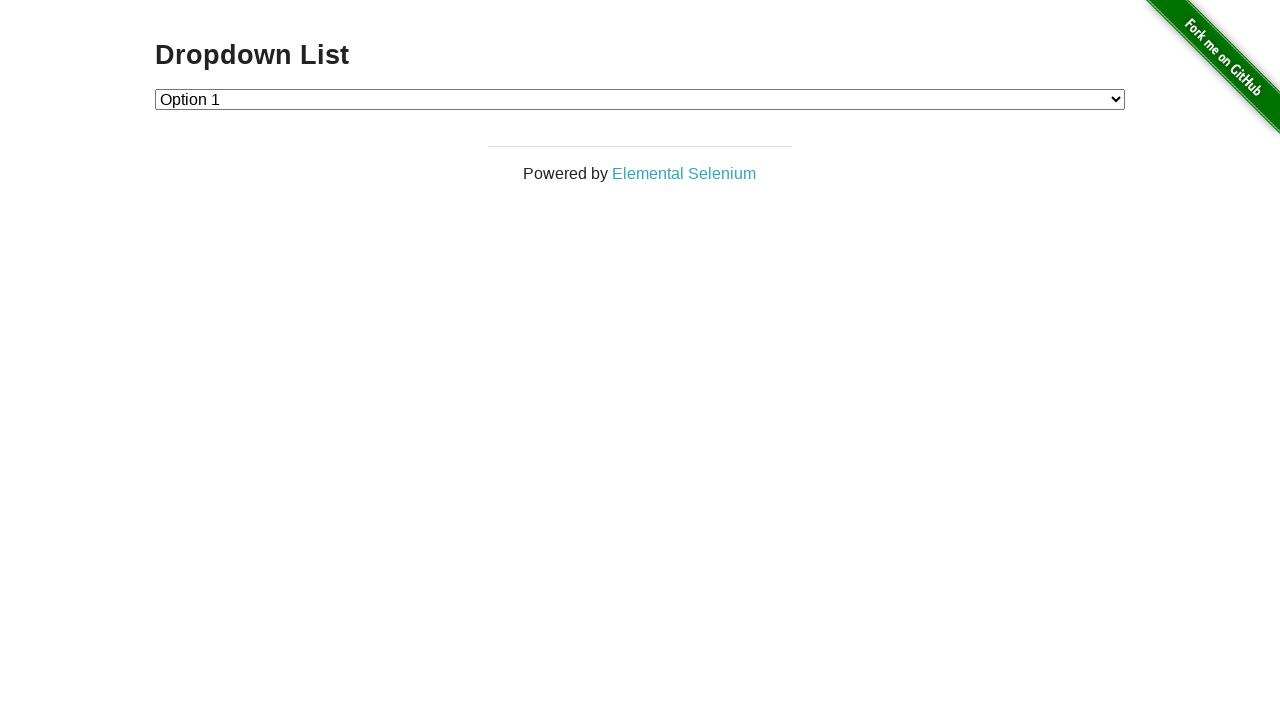